Tests window operations by opening a new window, switching to it, then closing it and returning to the original window

Starting URL: https://practice-automation.com/

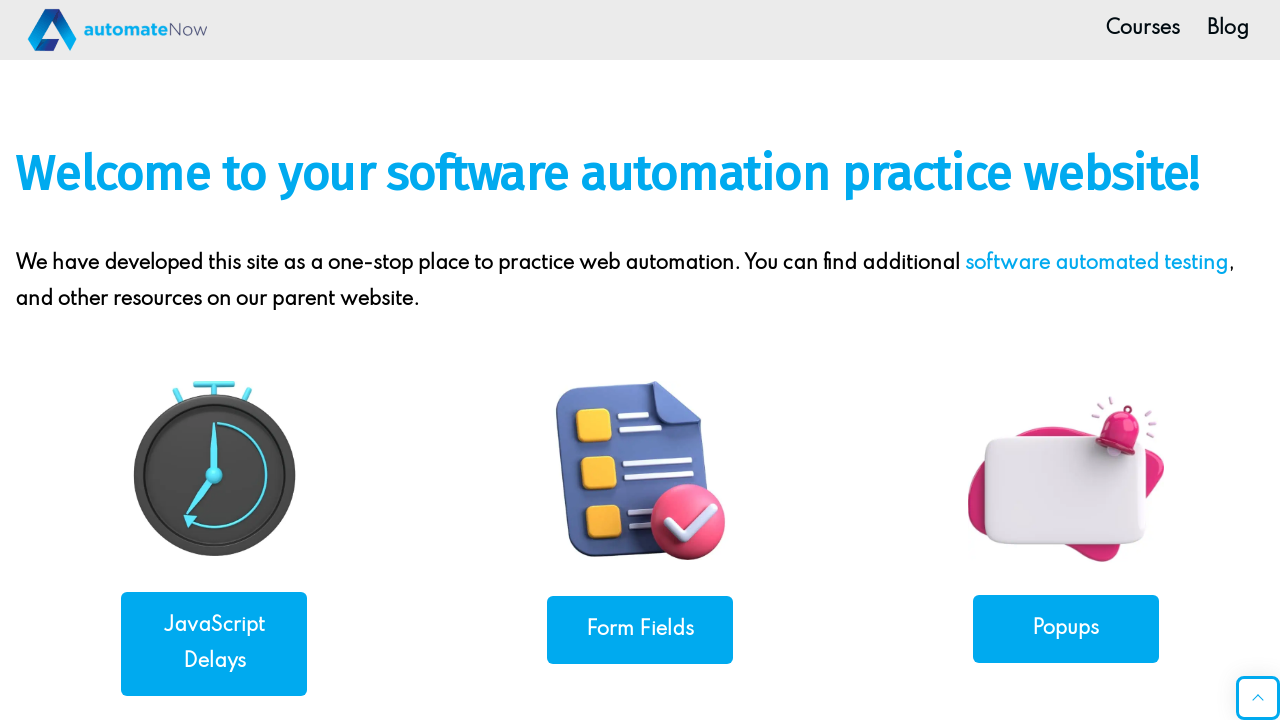

Scrolled to Window Operations link
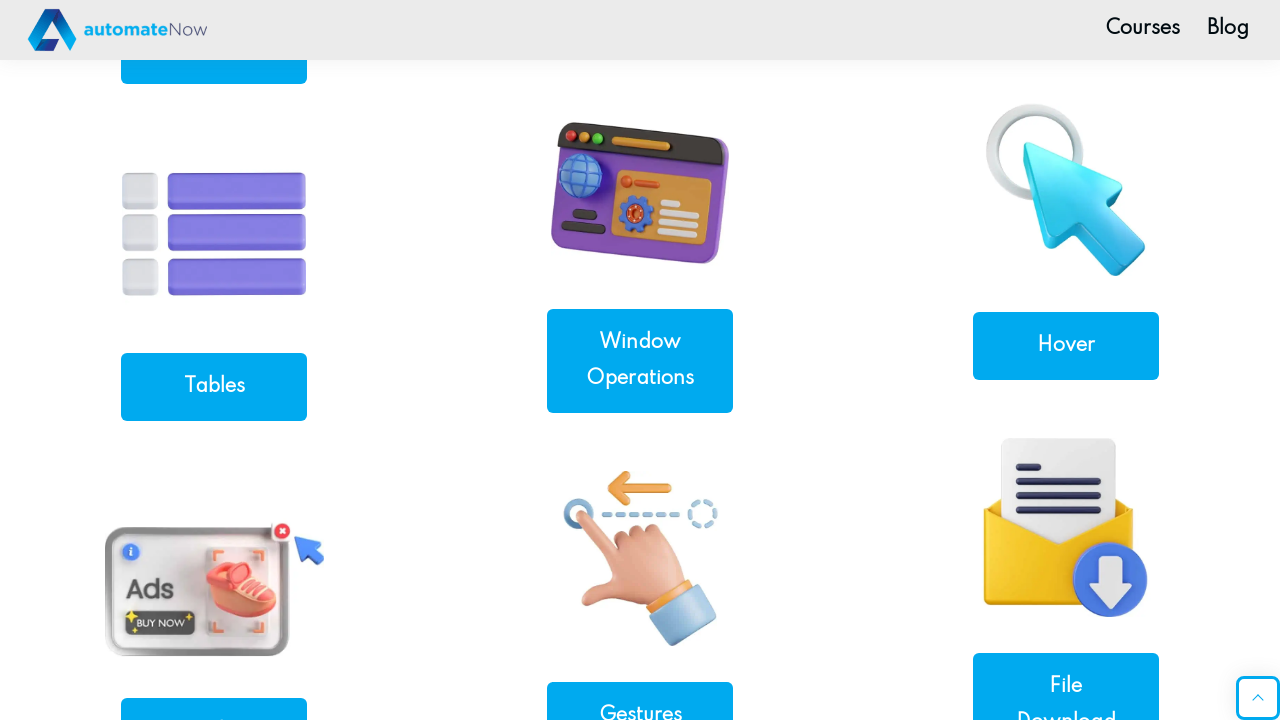

Clicked Window Operations link at (640, 360) on xpath=//a[contains(text(),'Window Operations')]
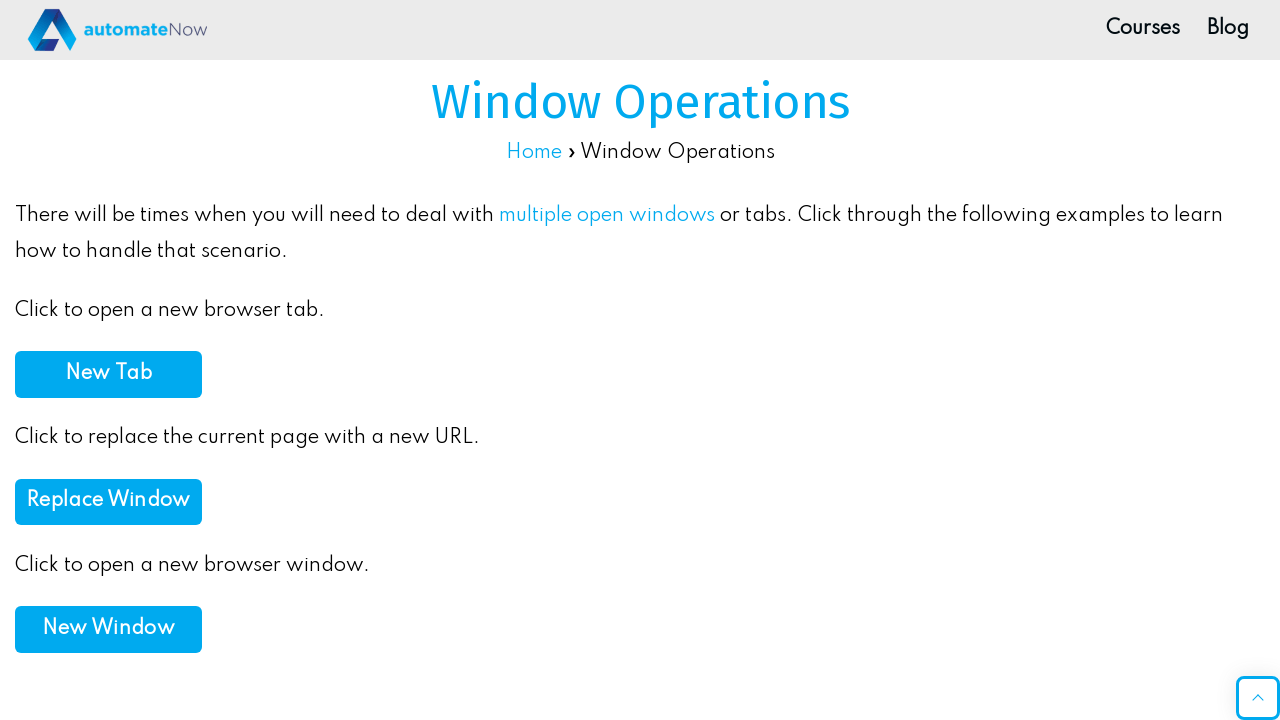

Clicked New Window button at (108, 629) on xpath=//button/b[text()='New Window']
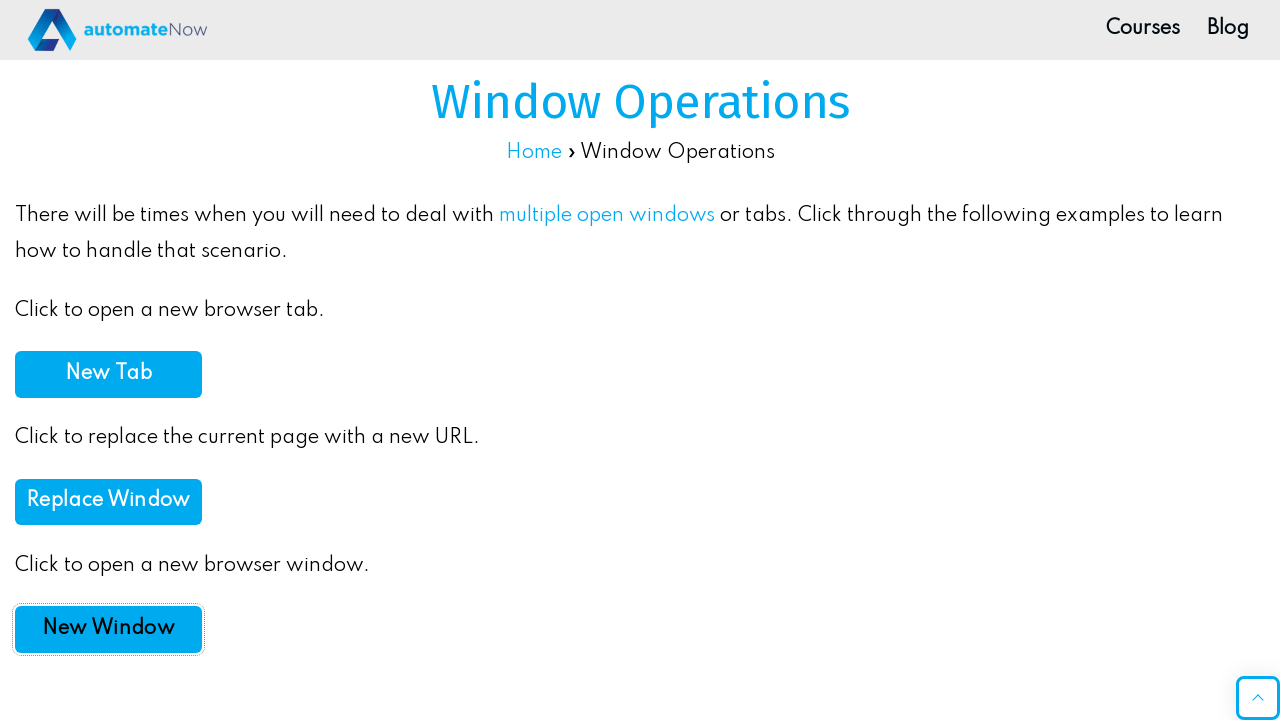

New window/tab opened and captured
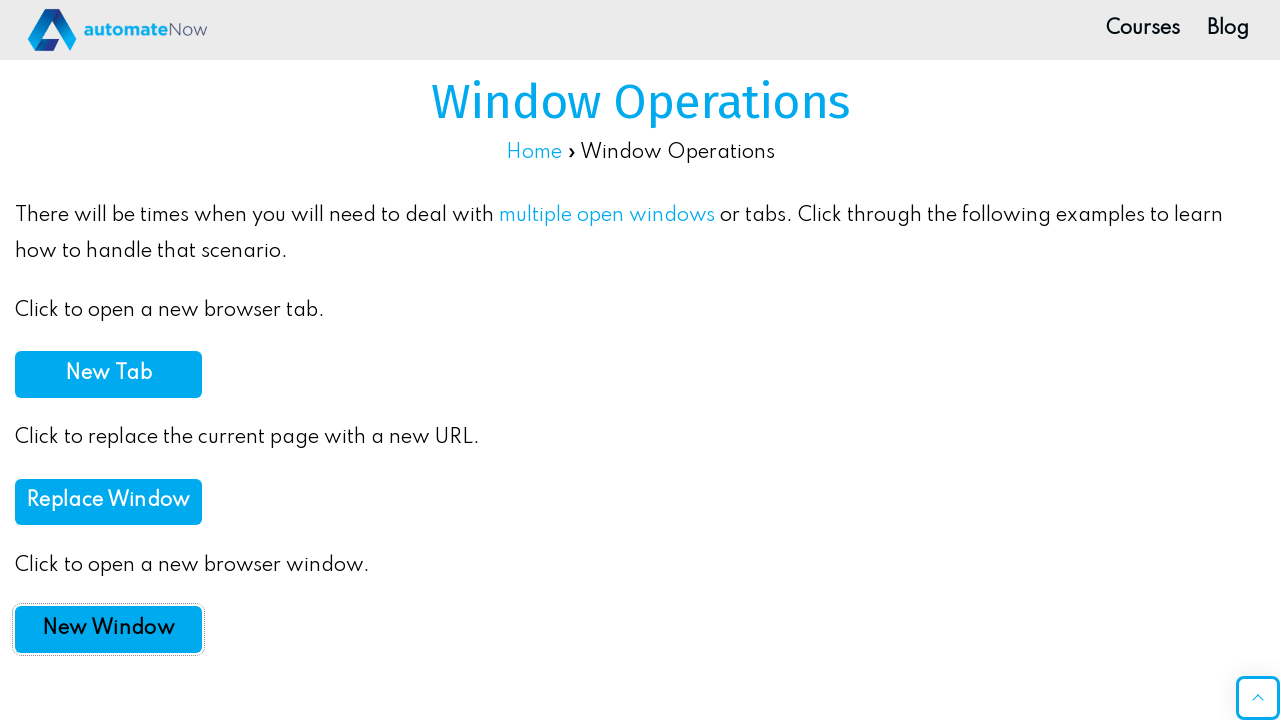

New window fully loaded
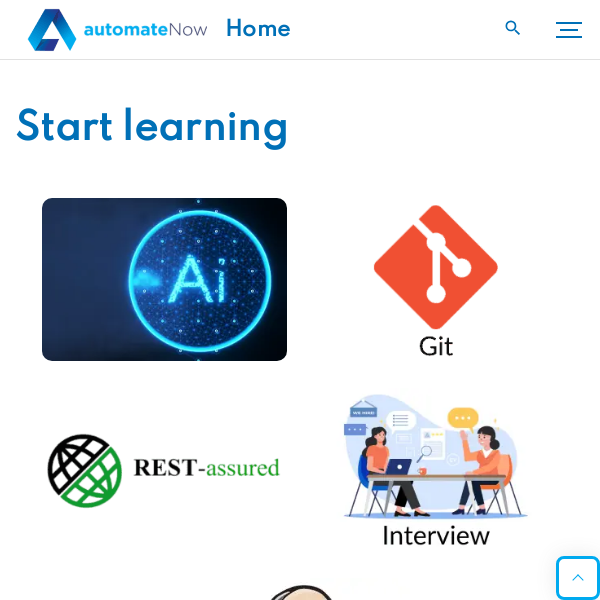

Closed new window/tab
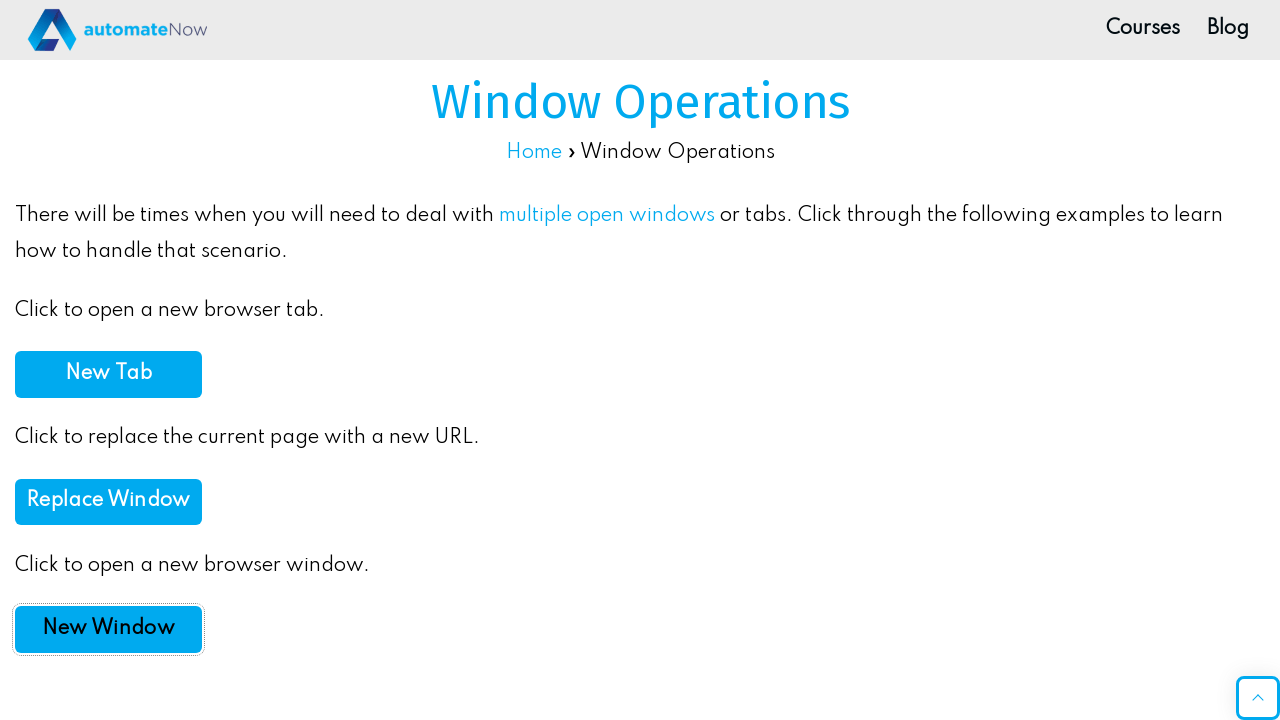

Original window loaded, focus returned to original page
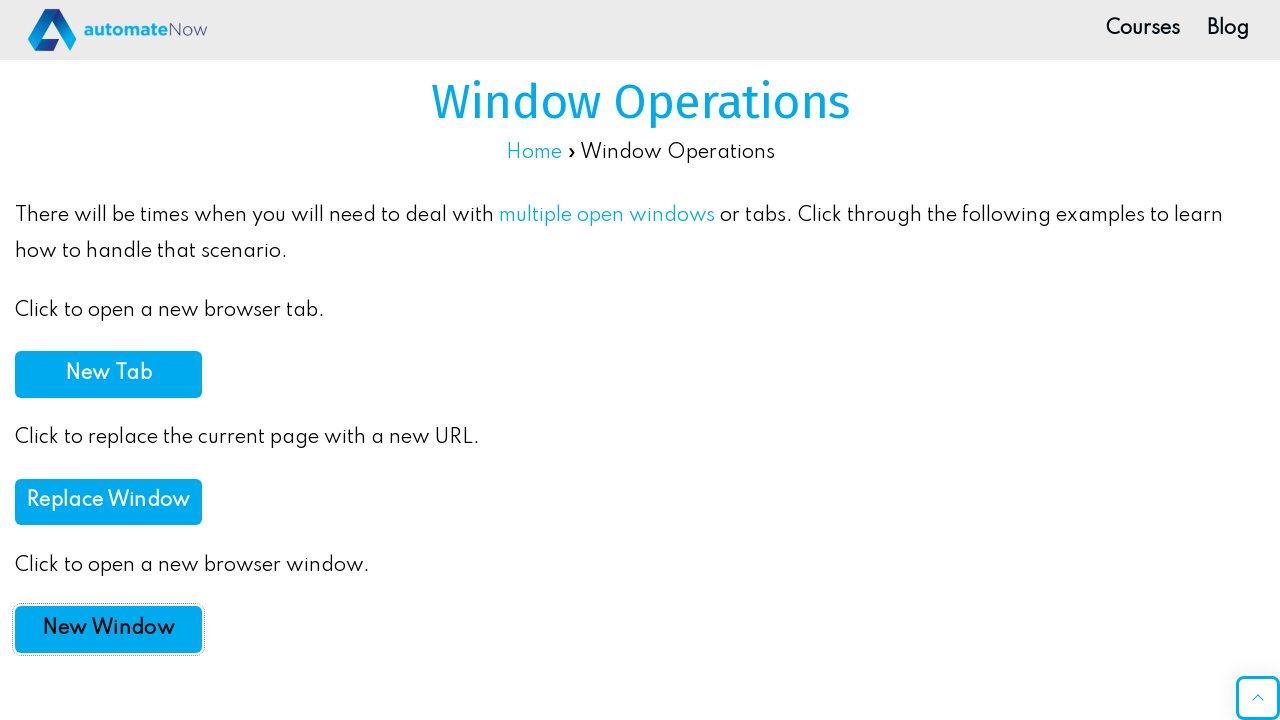

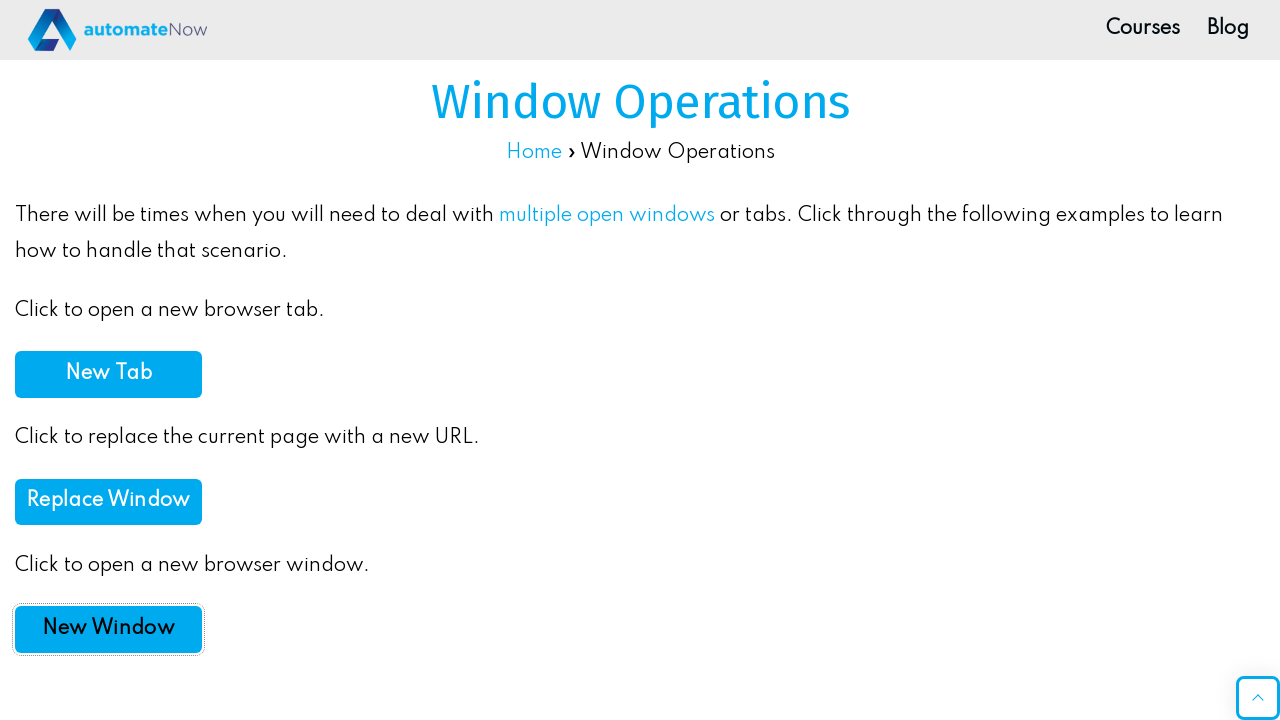